Tests book search functionality by searching for different calculus books (integral, differential, and vectorial) and pressing Enter to submit each search query.

Starting URL: https://books-pwakit.appspot.com/

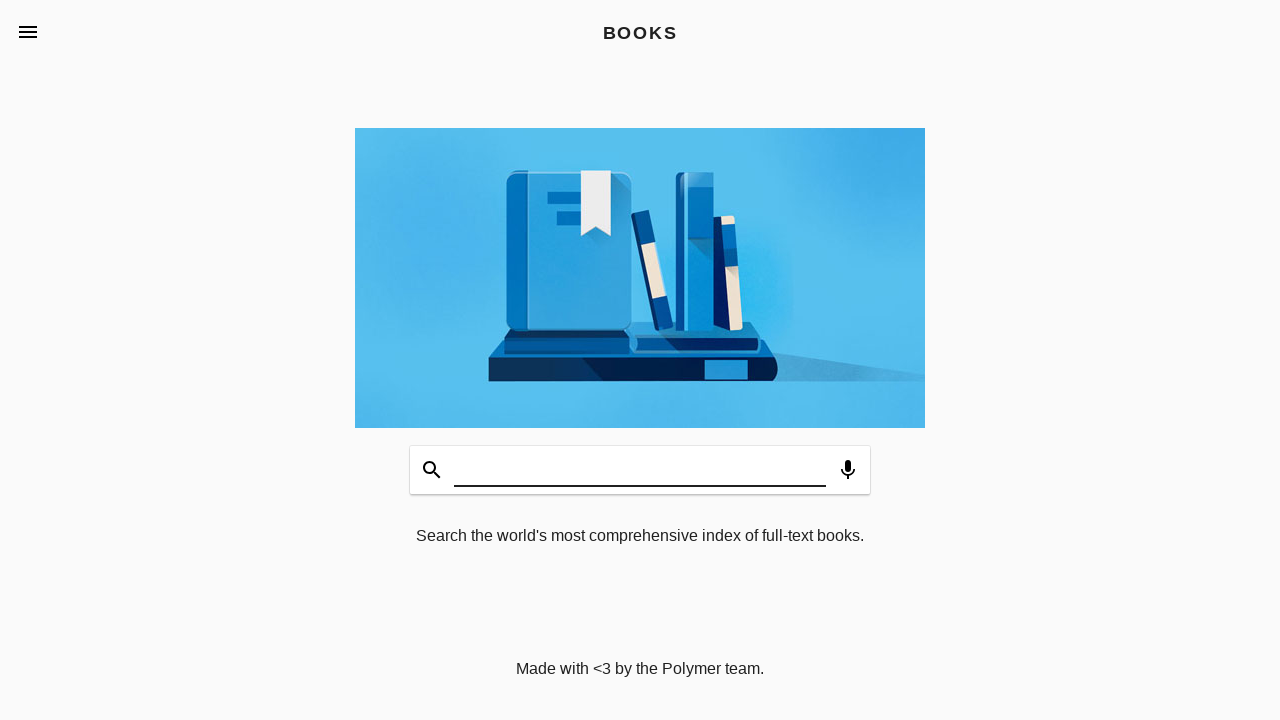

Filled search field with 'calculo integral' on #input
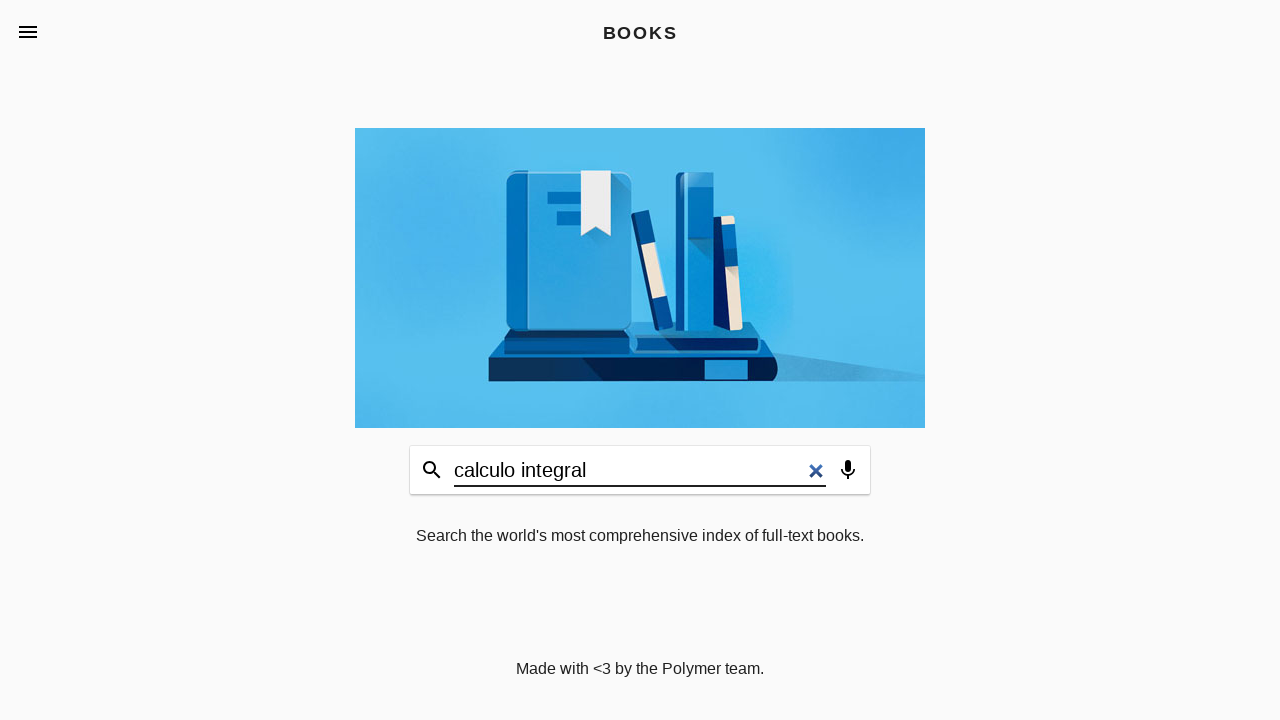

Pressed Enter to submit search for 'calculo integral'
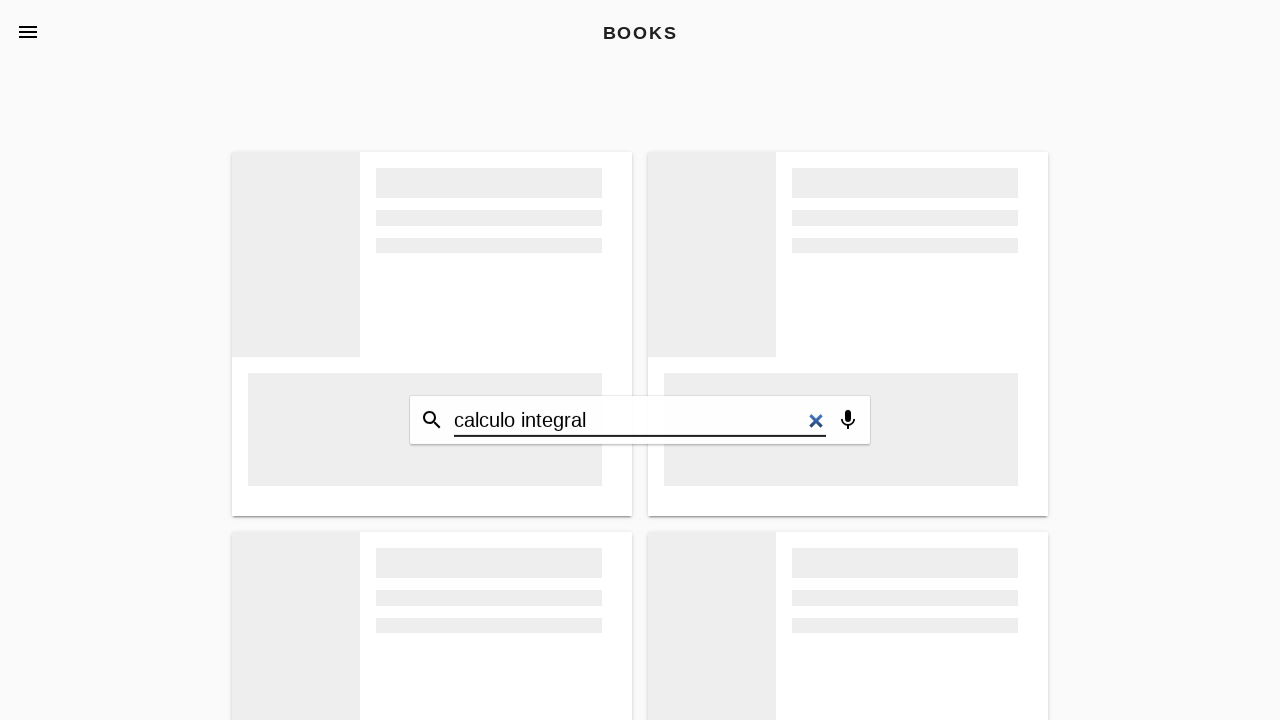

Waited 1 second for search results to load
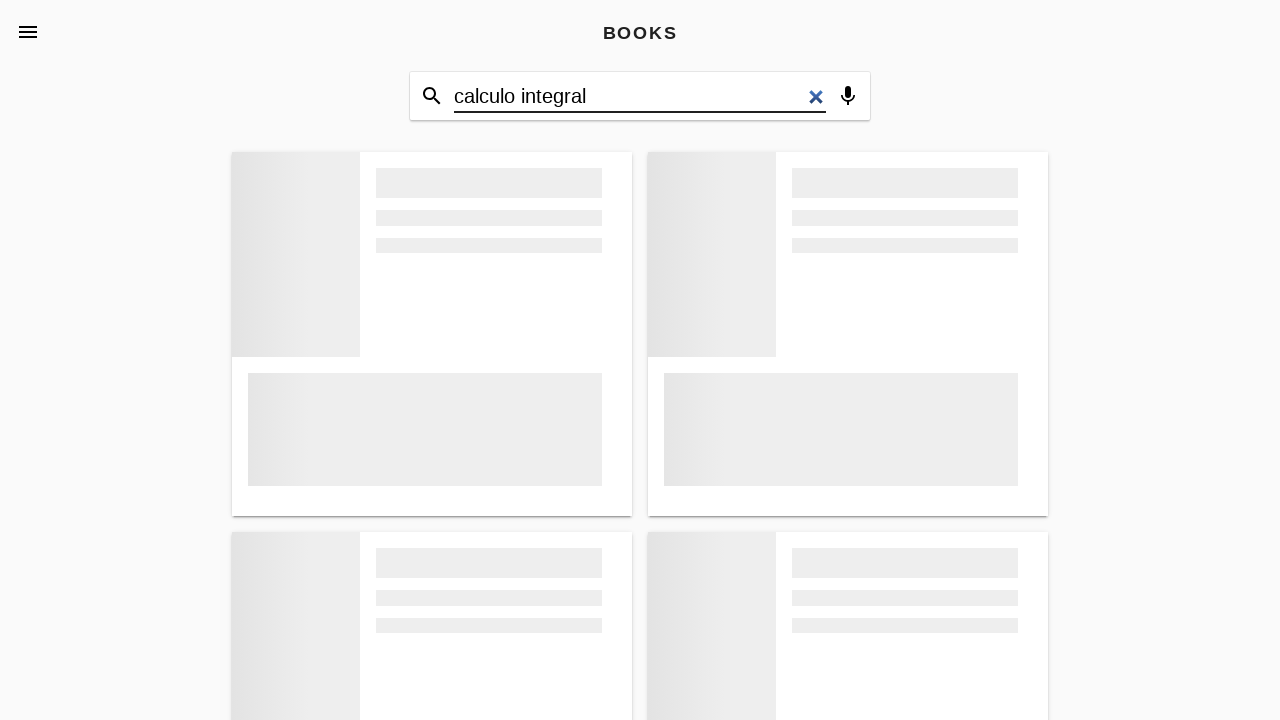

Filled search field with 'calculo diferencial' on #input
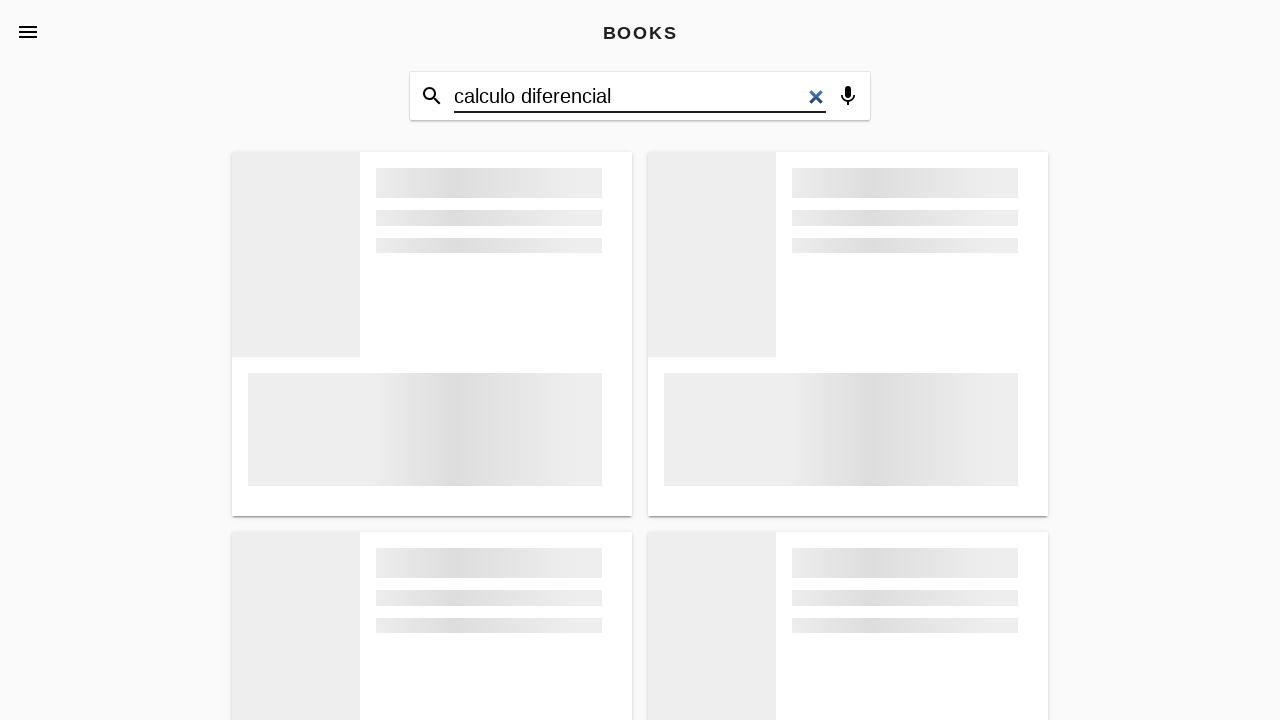

Pressed Enter to submit search for 'calculo diferencial'
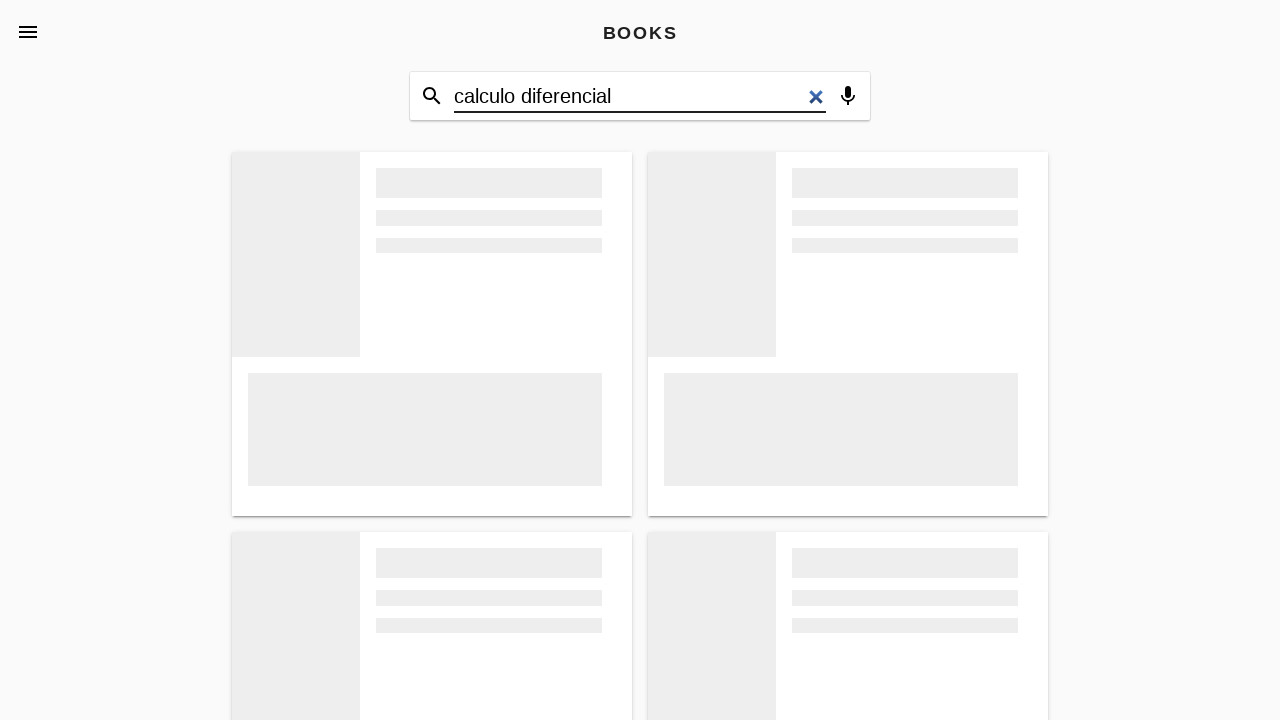

Waited 1 second for search results to load
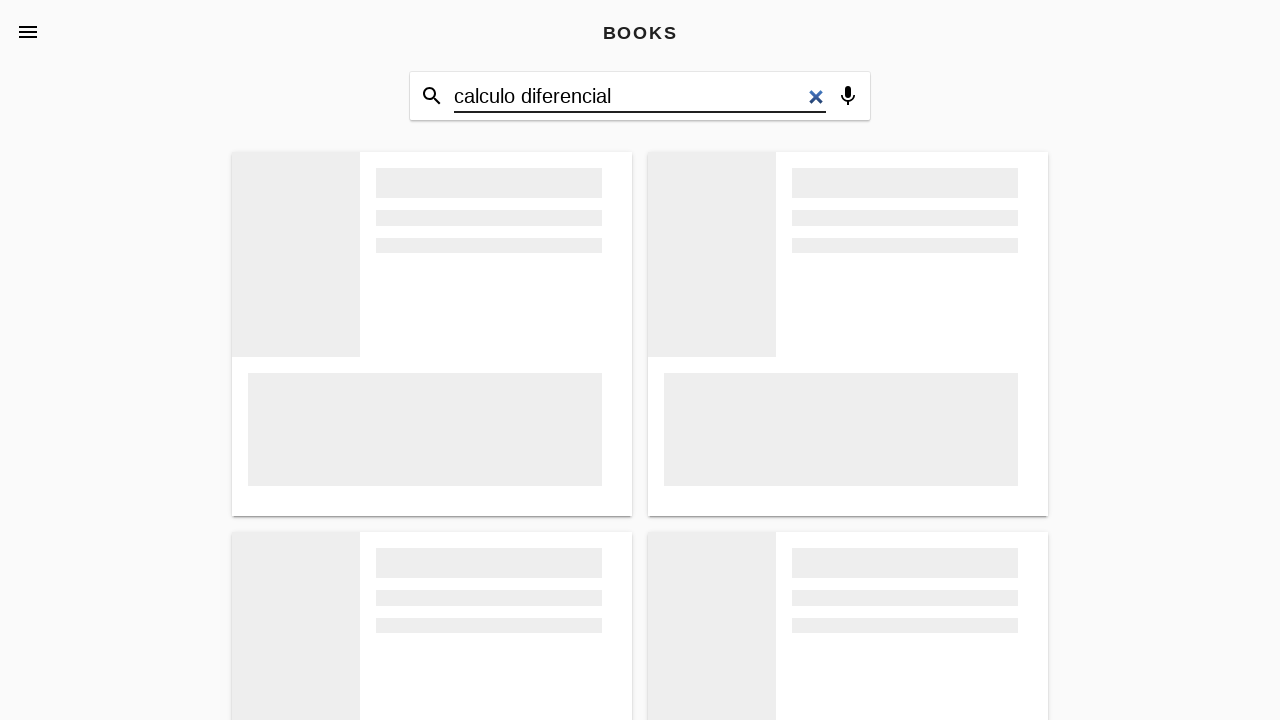

Filled search field with 'calculo Ventorial' on #input
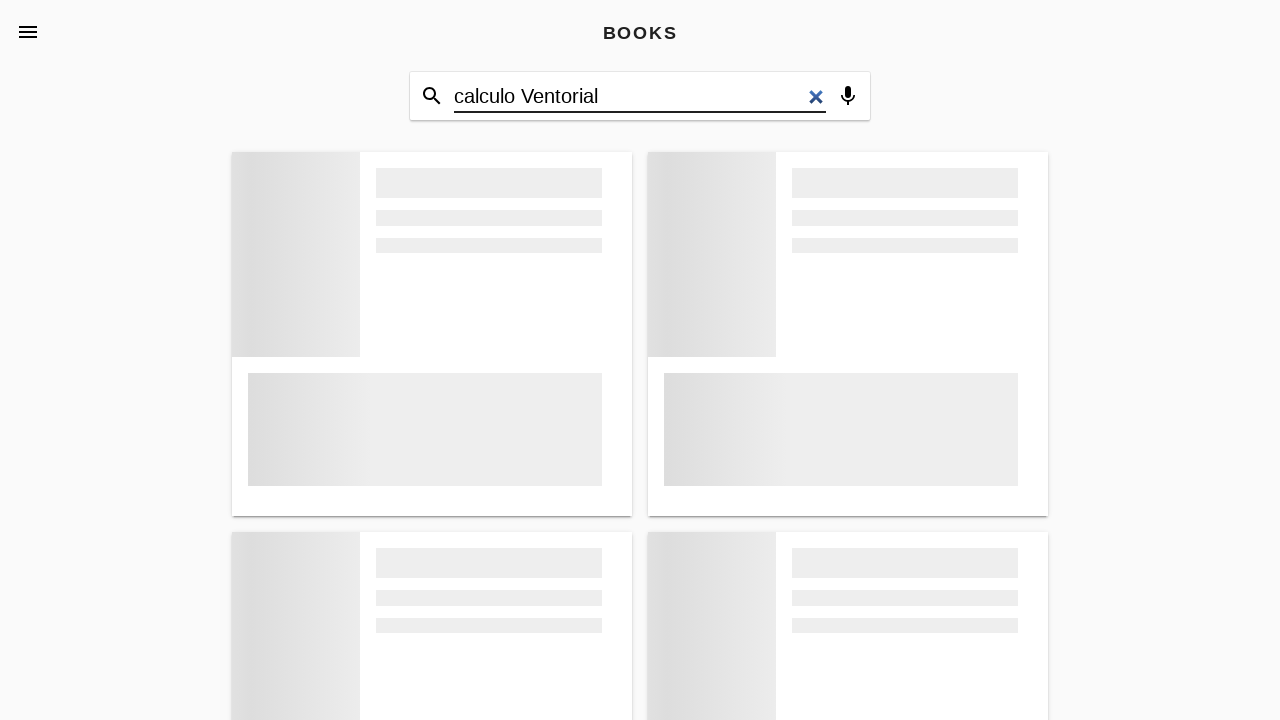

Pressed Enter to submit search for 'calculo Ventorial'
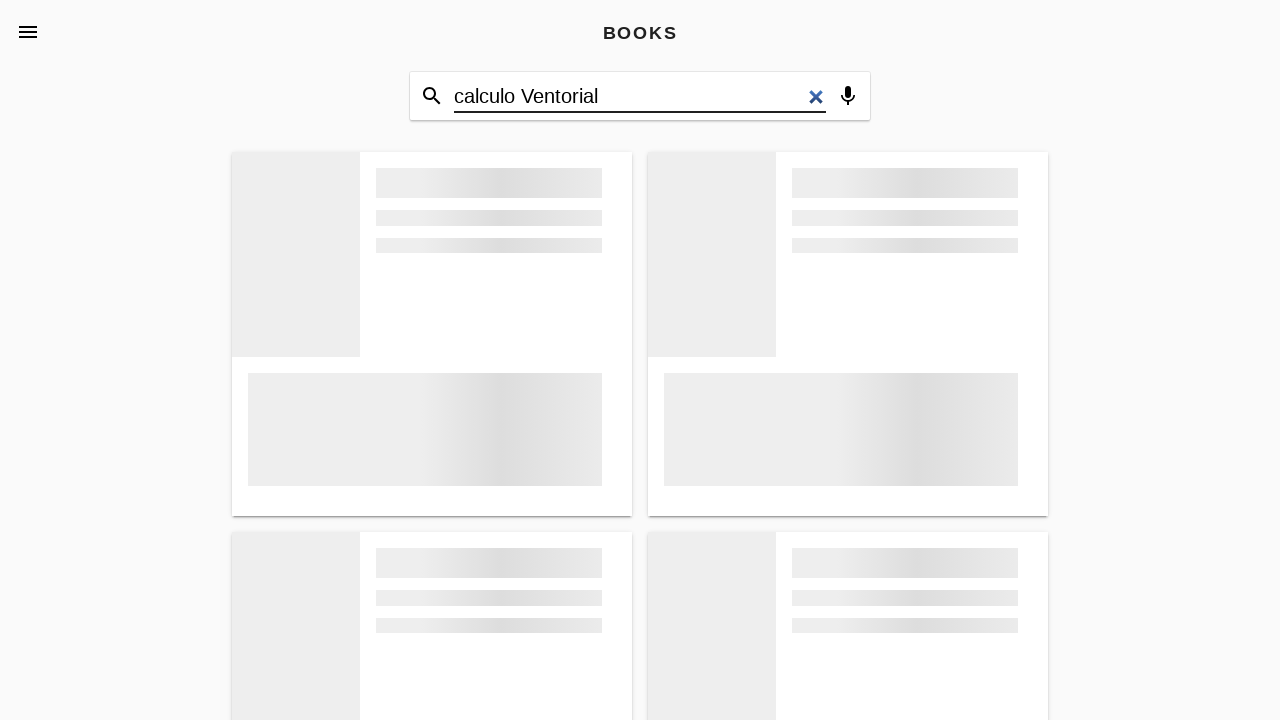

Waited 1 second for final search results to load
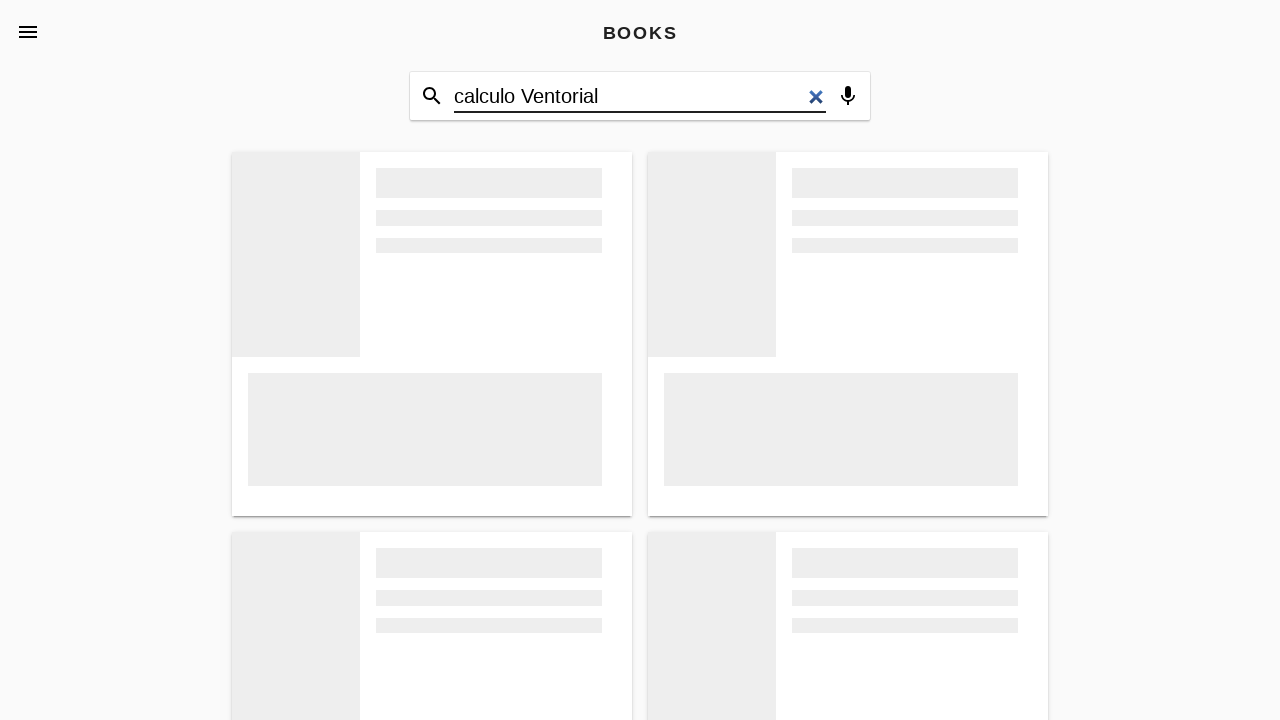

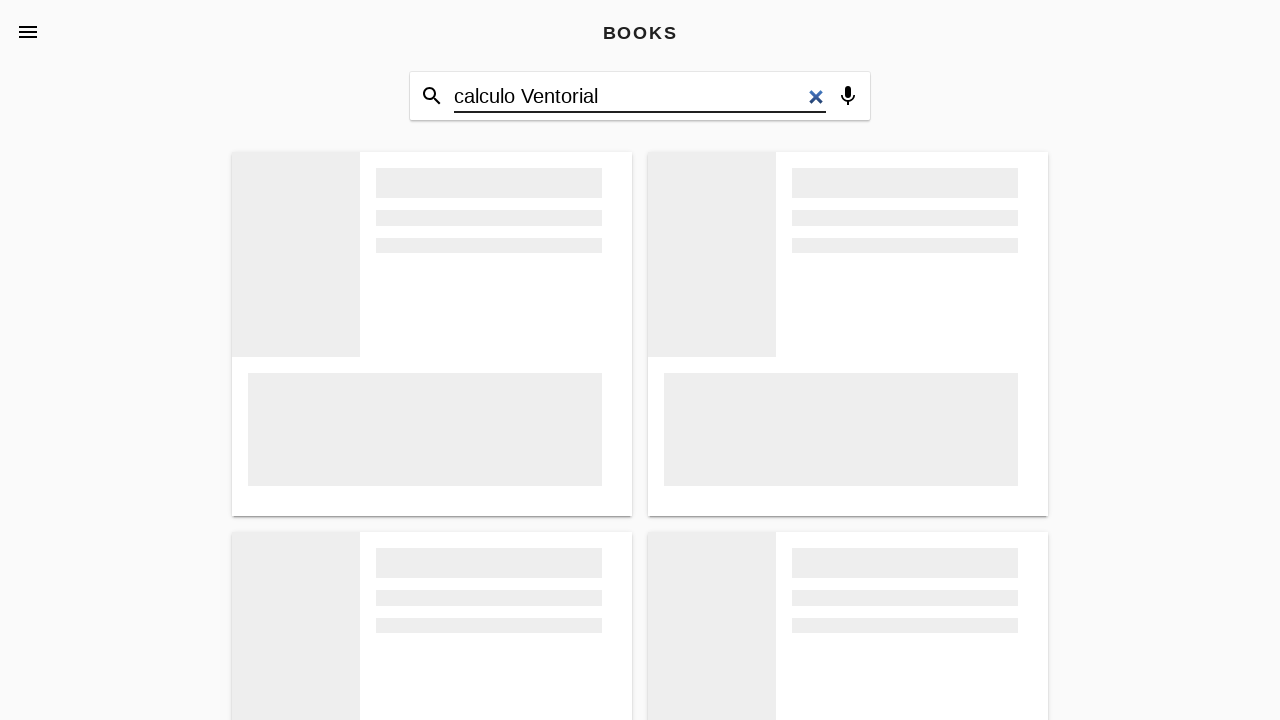